Tests a simple registration form by filling in first name, last name, email, and phone number fields, then submitting the form and handling the confirmation alert.

Starting URL: https://v1.training-support.net/selenium/simple-form

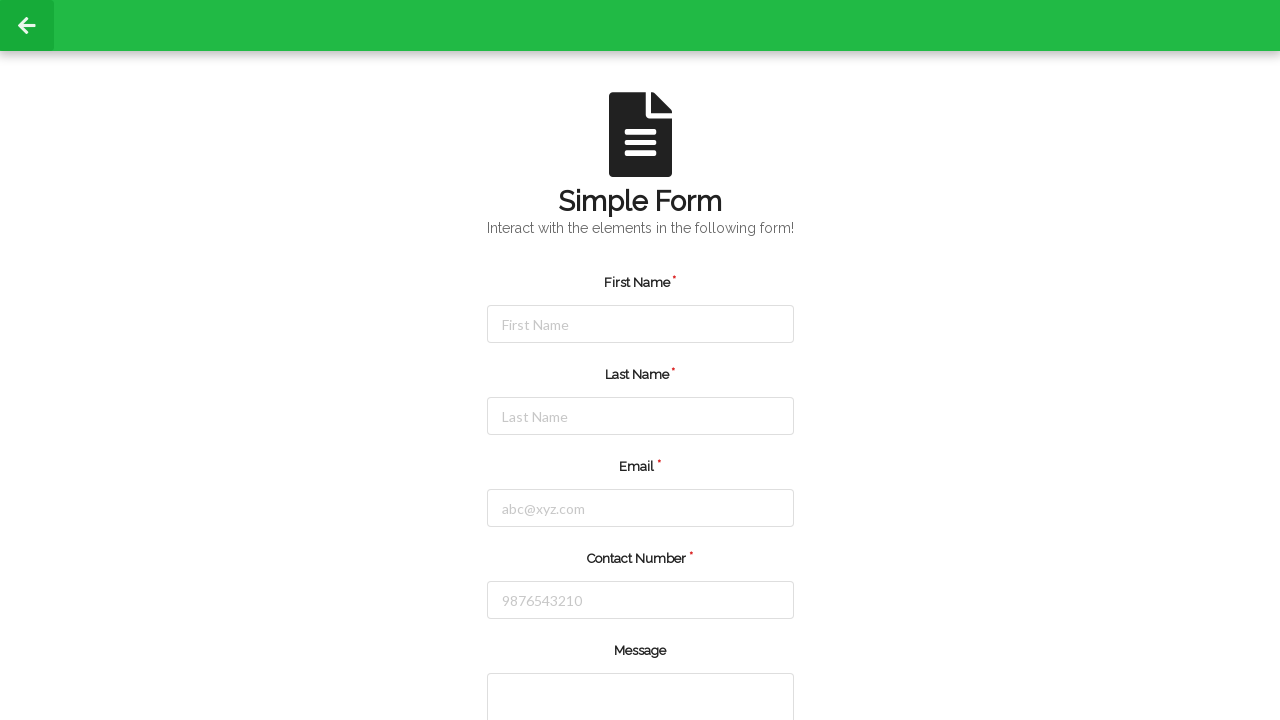

Navigated to registration form page
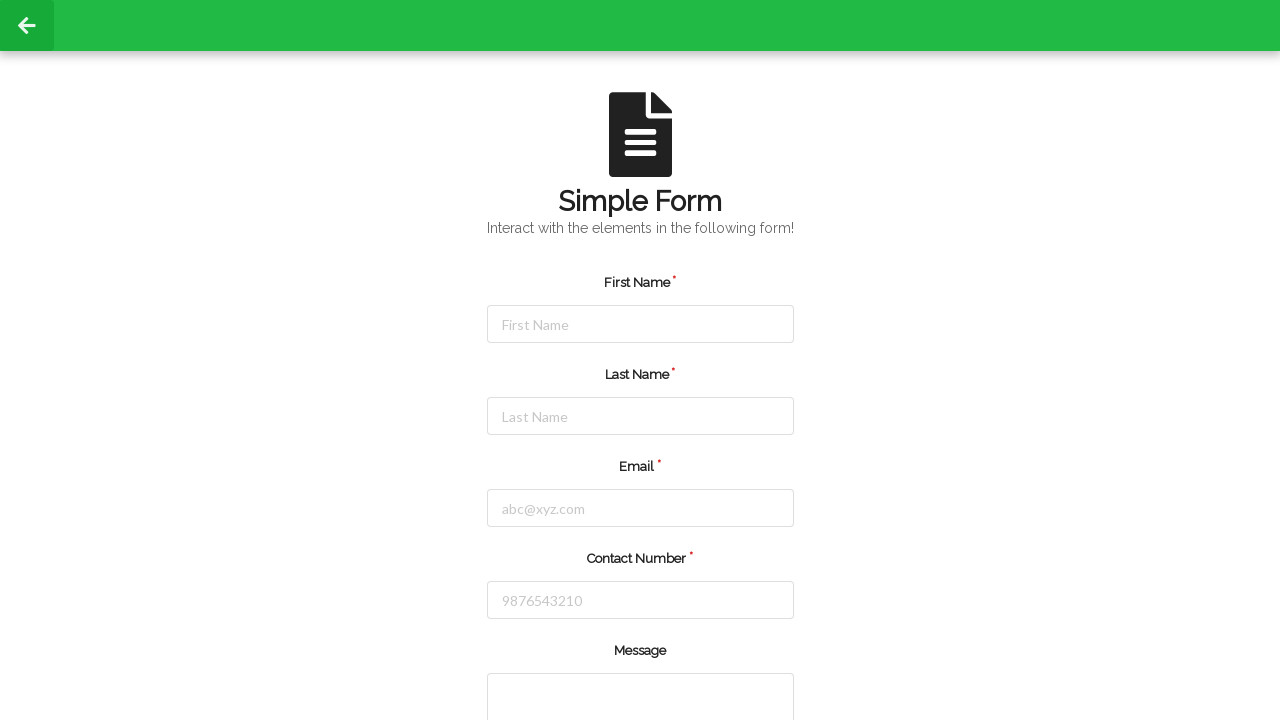

Filled first name field with 'Michael' on #firstName
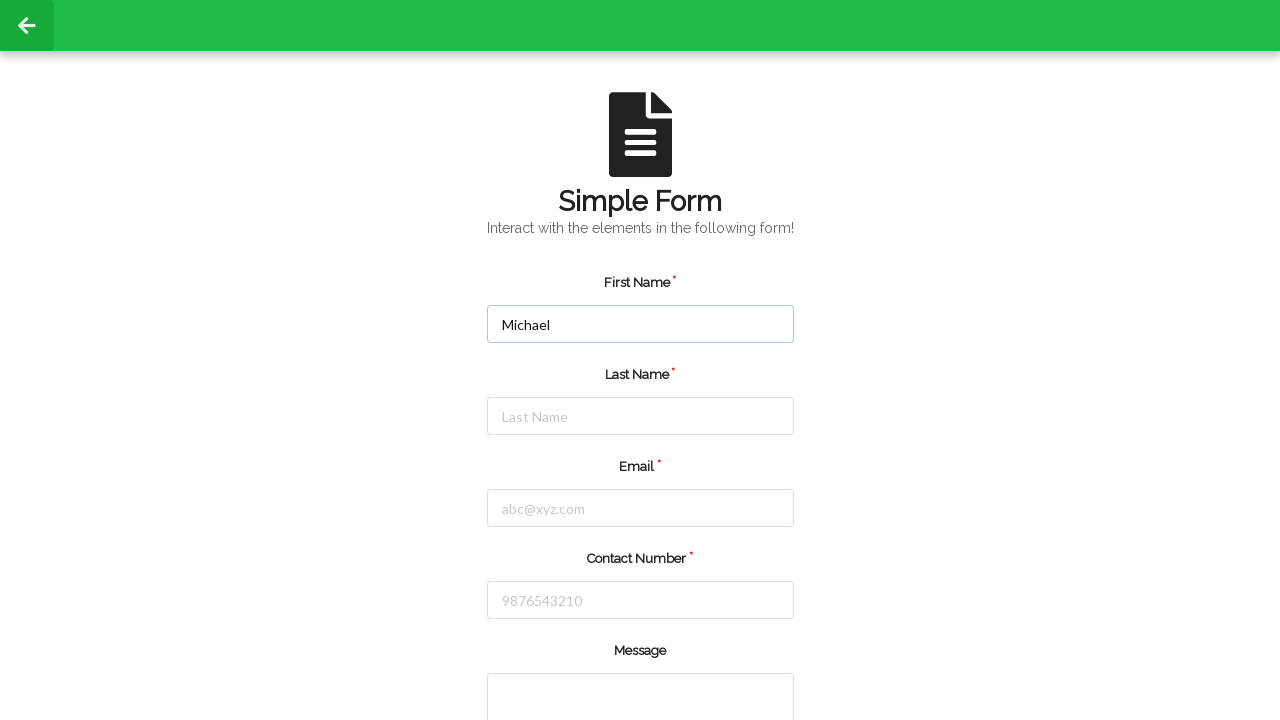

Filled last name field with 'Johnson' on #lastName
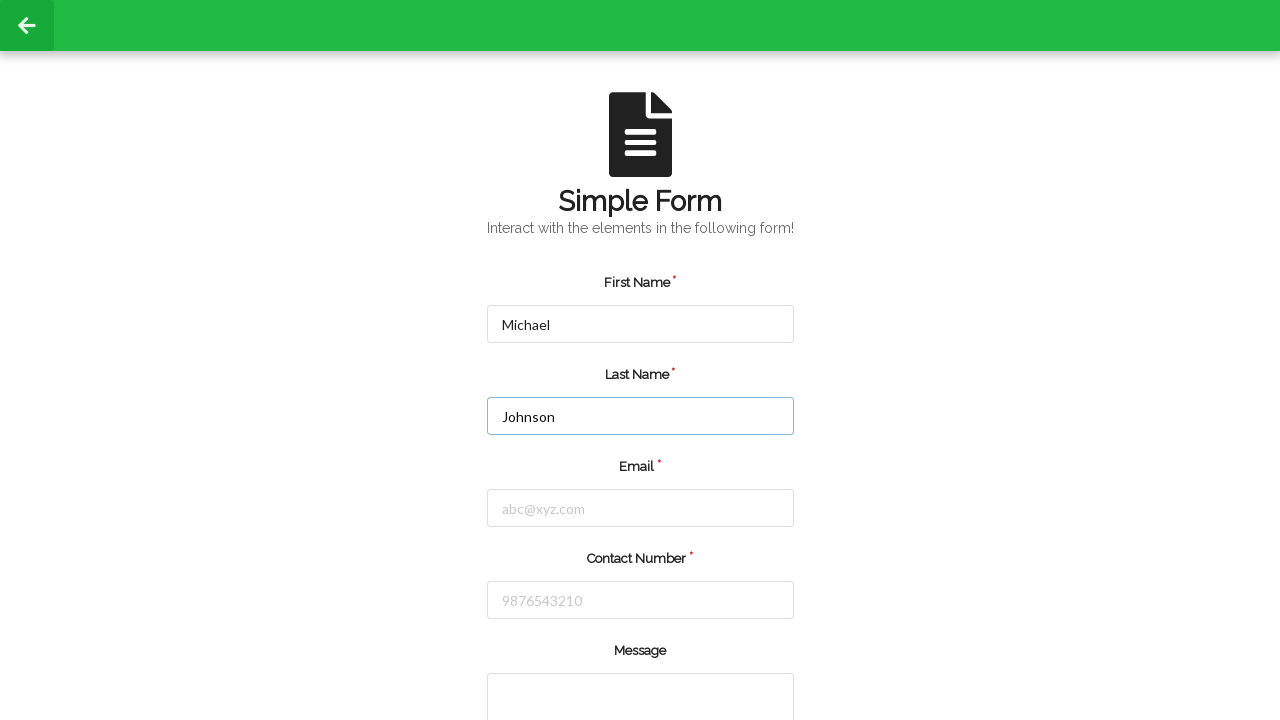

Filled email field with 'michael.johnson@example.com' on #email
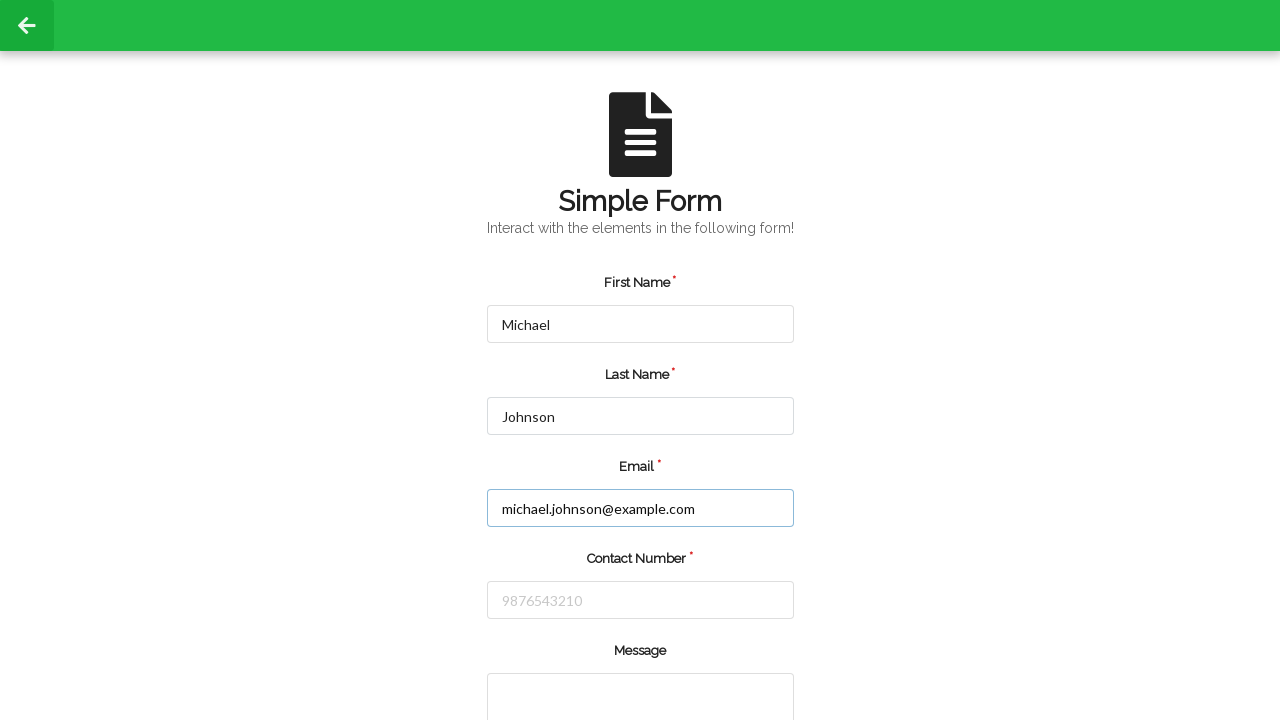

Filled phone number field with '5551234567' on #number
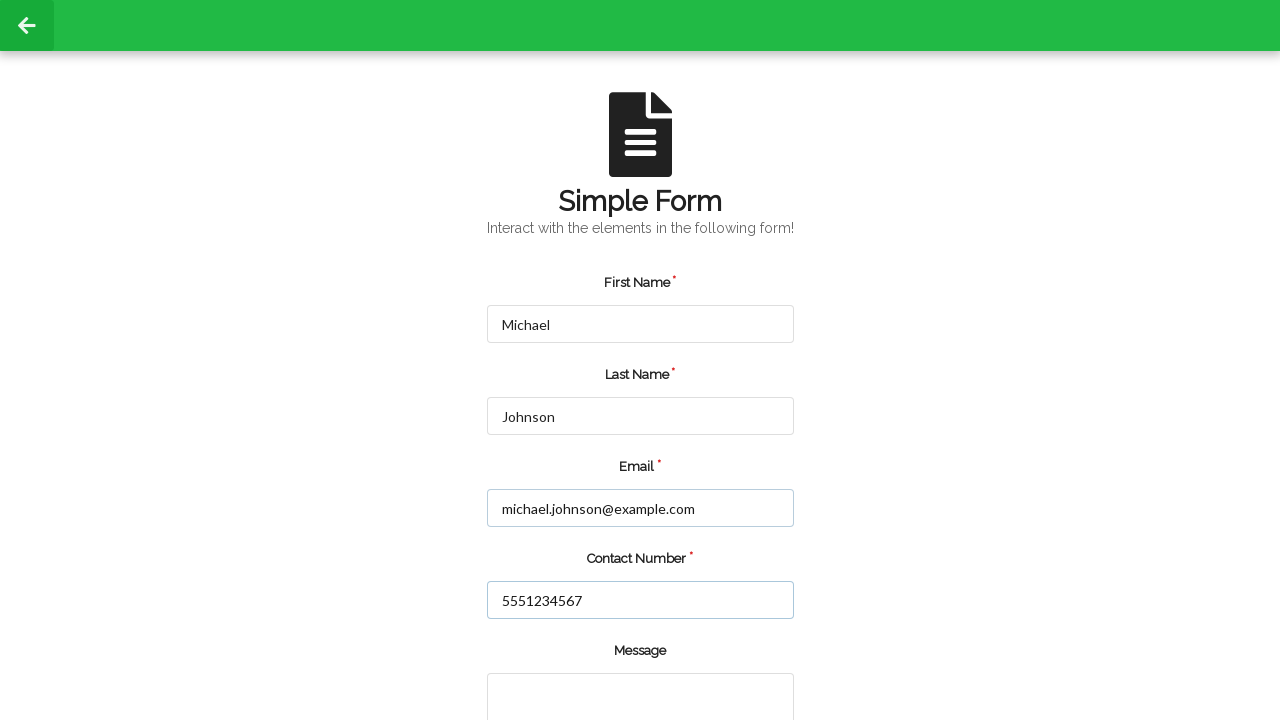

Set up dialog handler to accept alerts
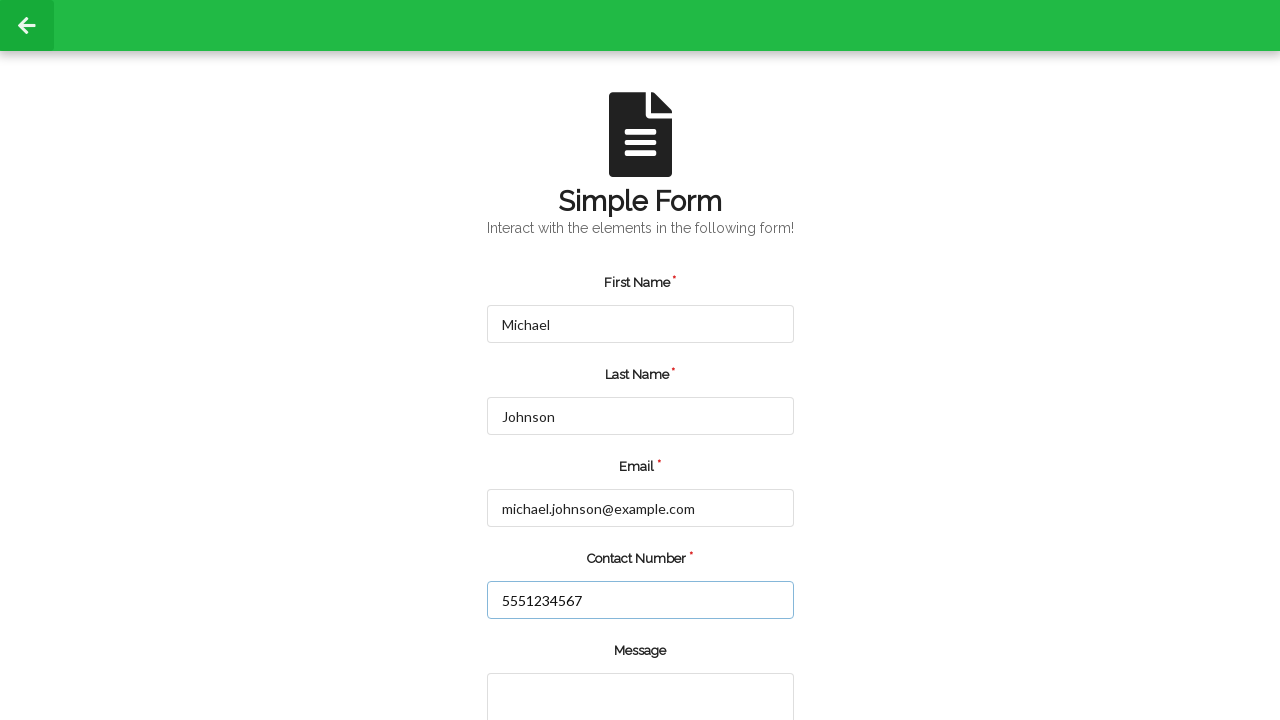

Clicked submit button to submit registration form at (558, 660) on input.green
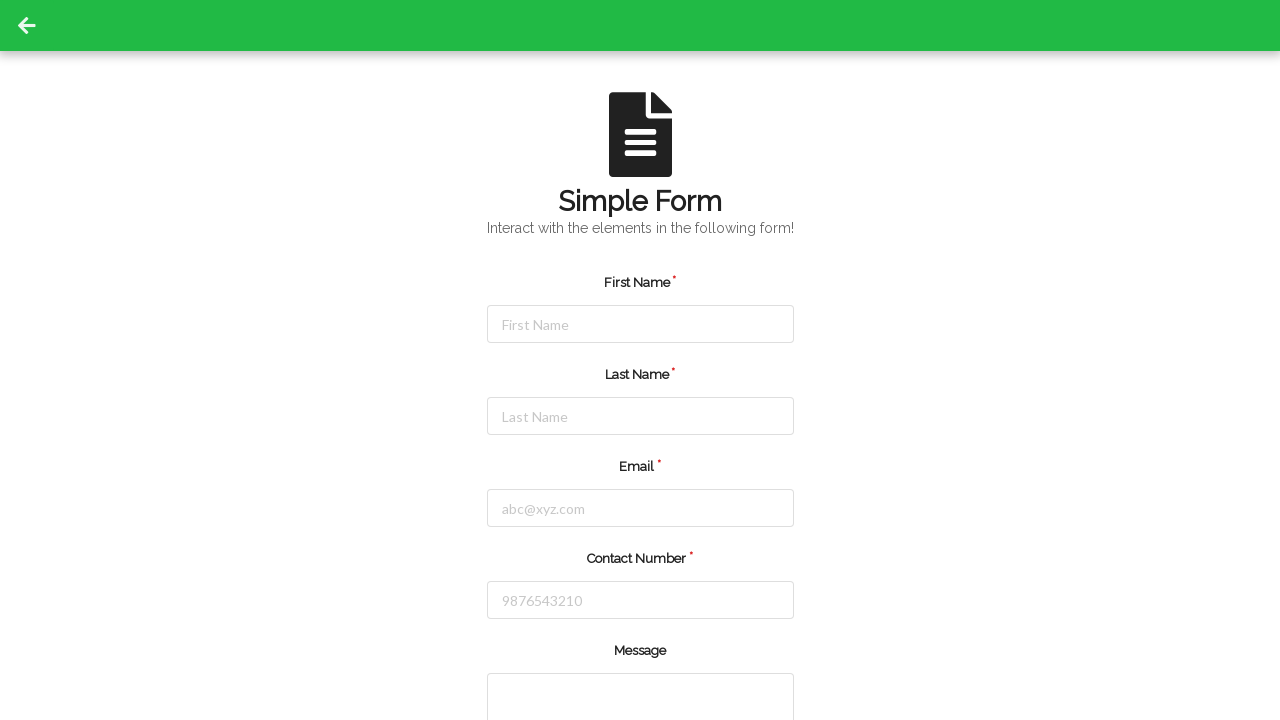

Waited for alert processing and dialog was accepted
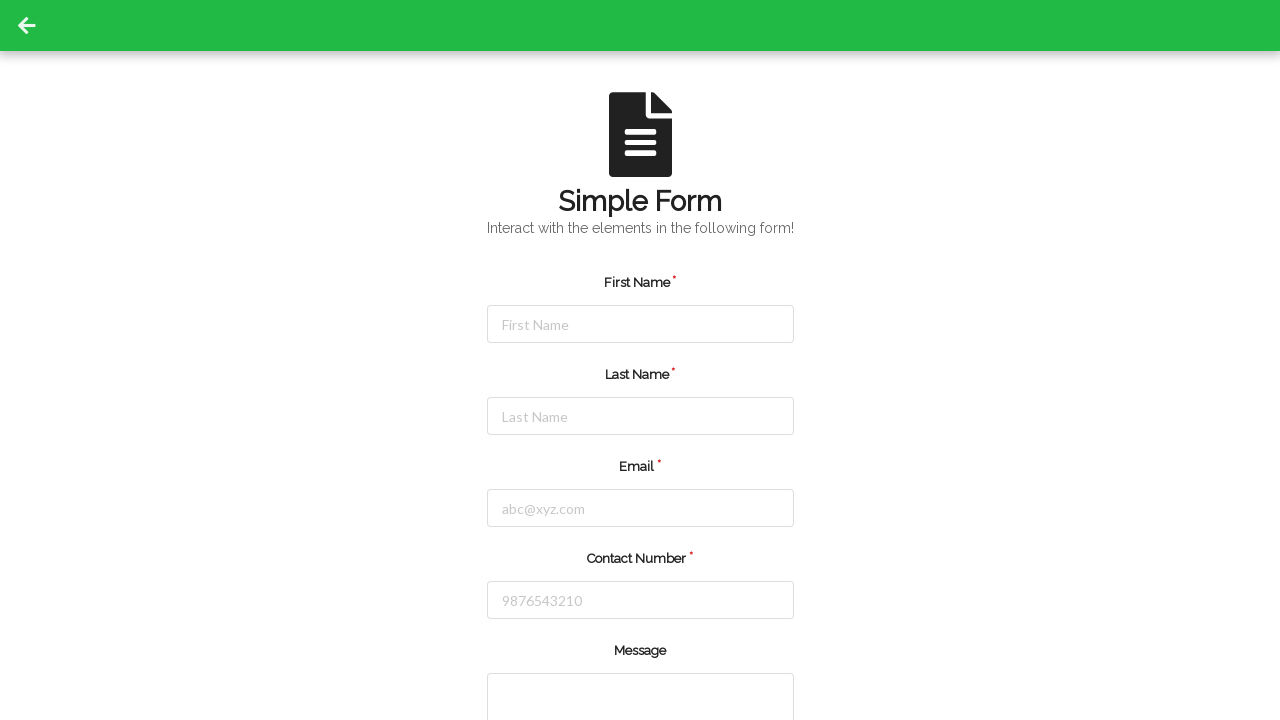

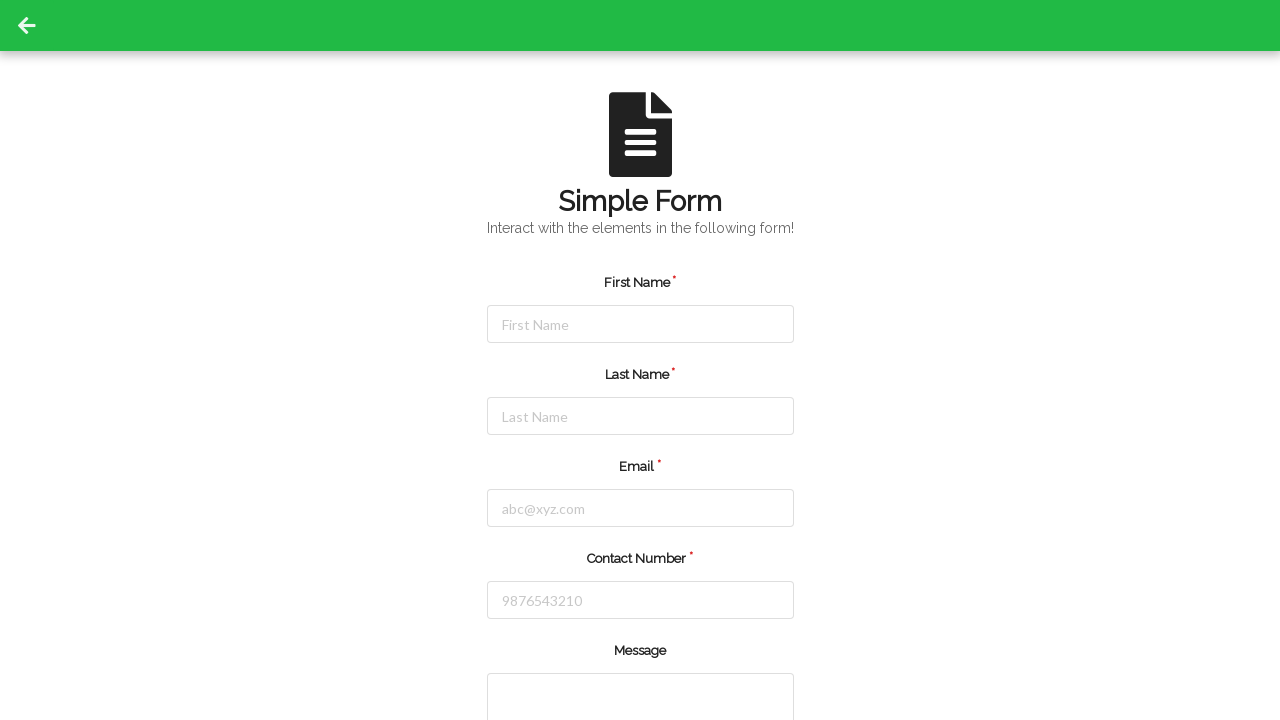